Tests navigation by clicking a dynamically calculated link text, then fills out a form with personal information (first name, last name, city, country) and submits it

Starting URL: http://suninjuly.github.io/find_link_text

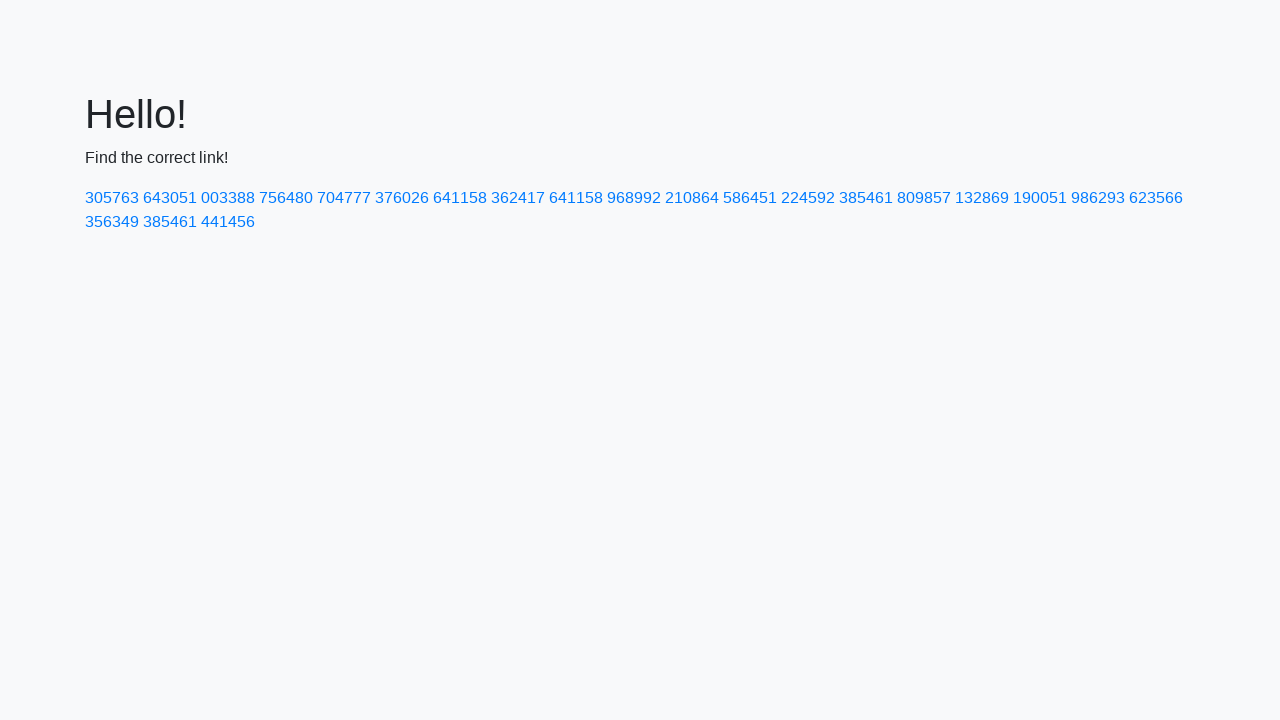

Clicked dynamically calculated link with text '224592' at (808, 198) on a:text('224592')
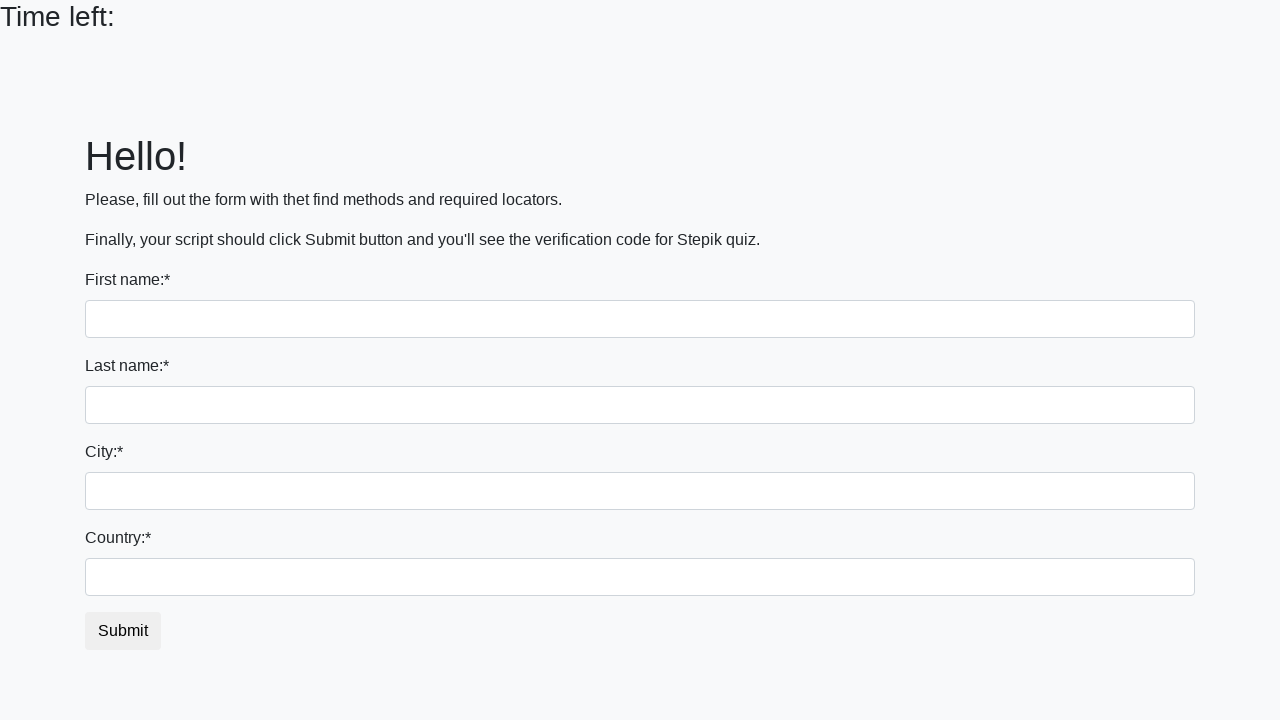

Filled first name field with 'Ivan' on input >> nth=0
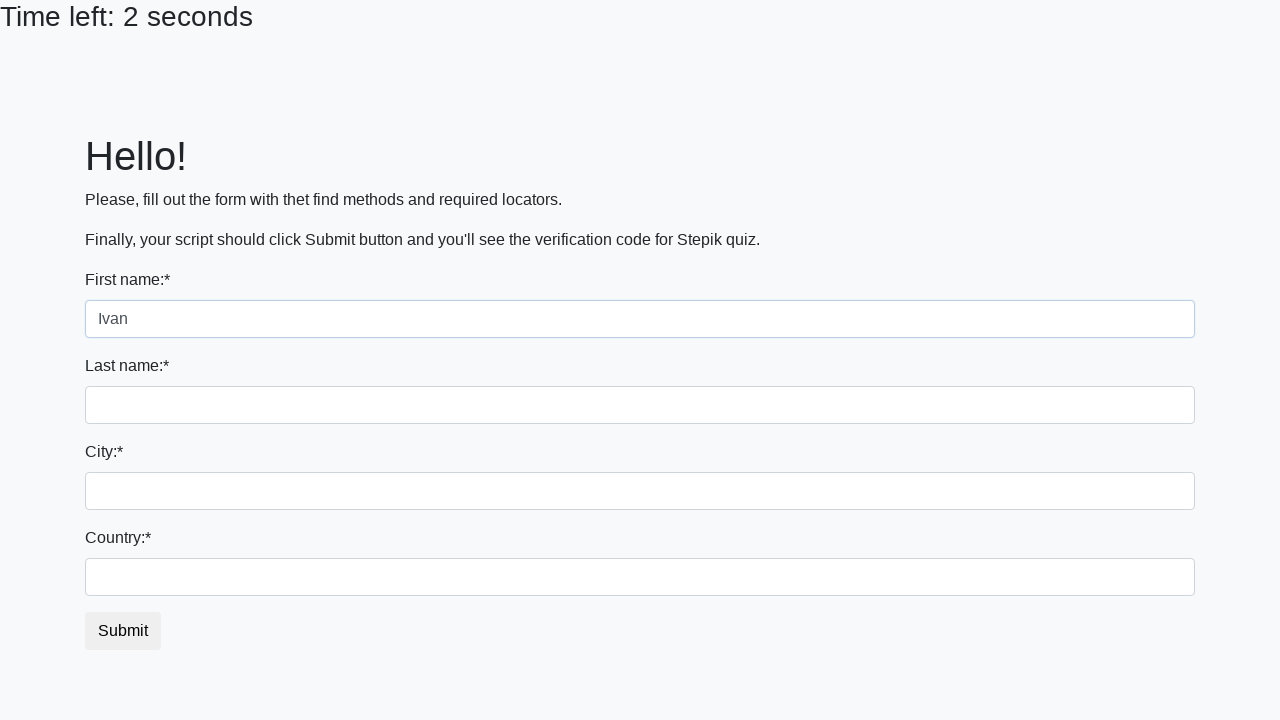

Filled last name field with 'Petrov' on input[name='last_name']
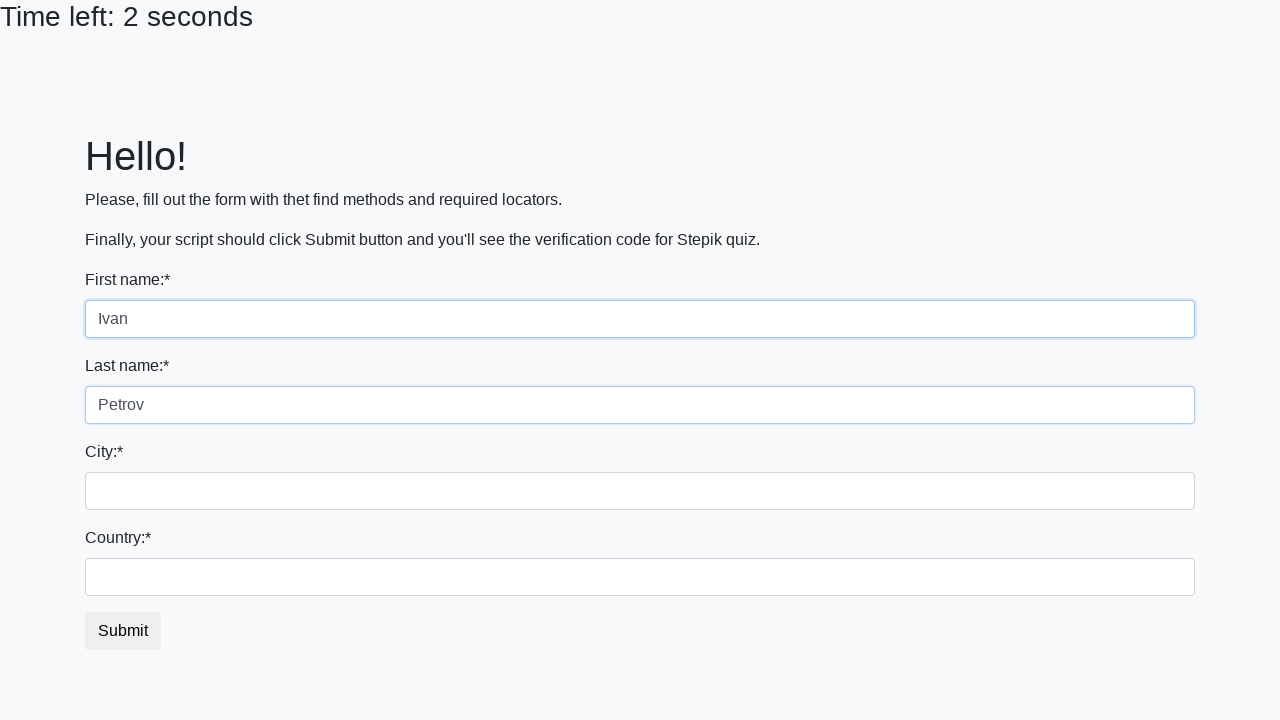

Filled city field with 'Smolensk' on .city
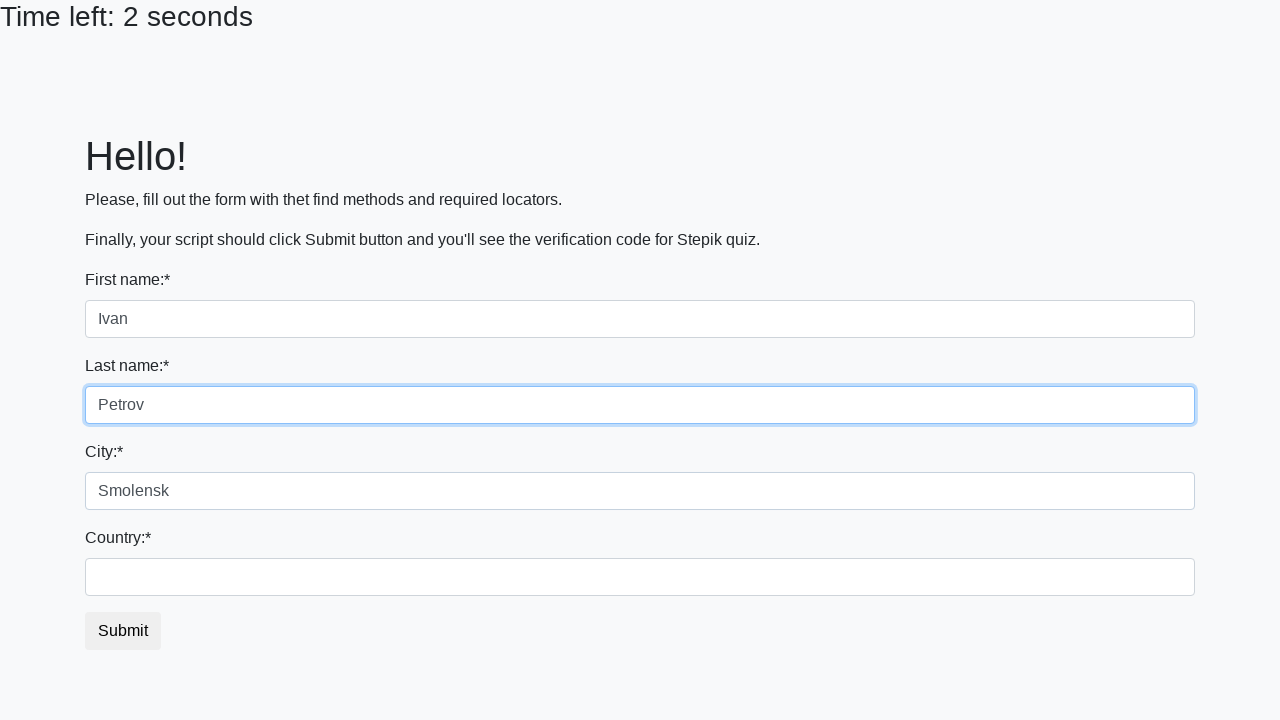

Filled country field with 'Russia' on #country
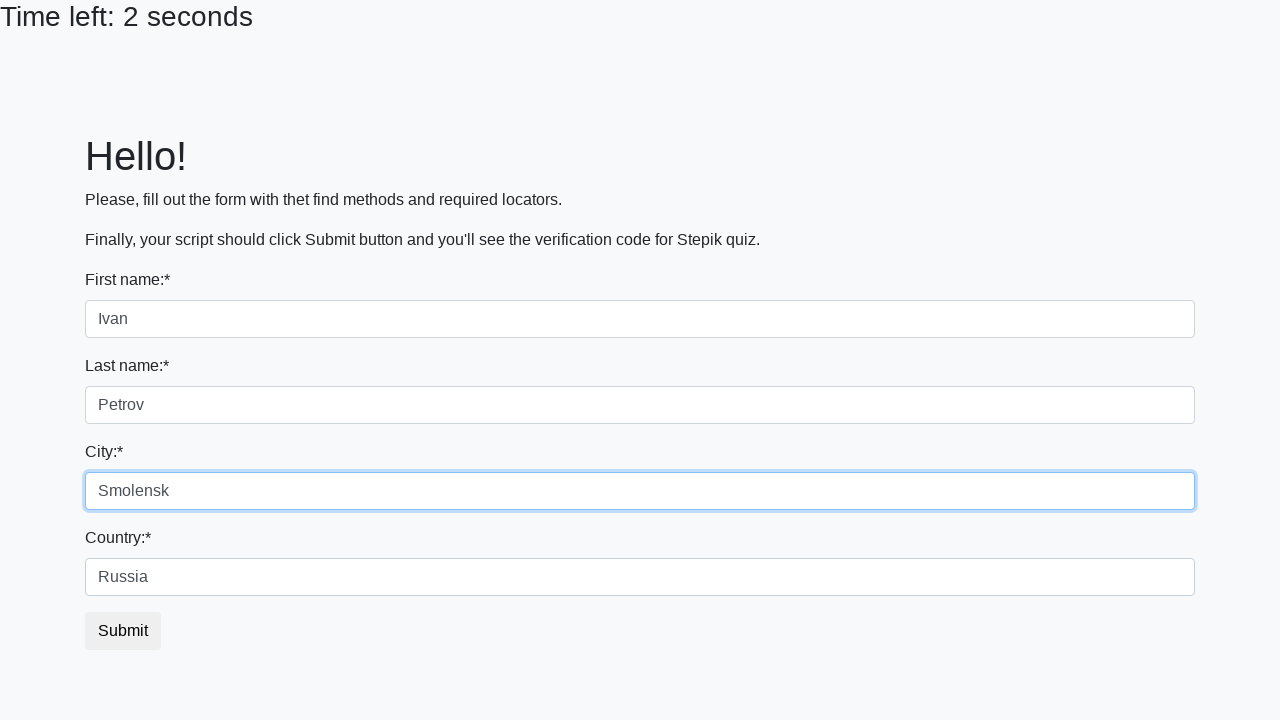

Clicked submit button to submit the form at (123, 631) on button.btn
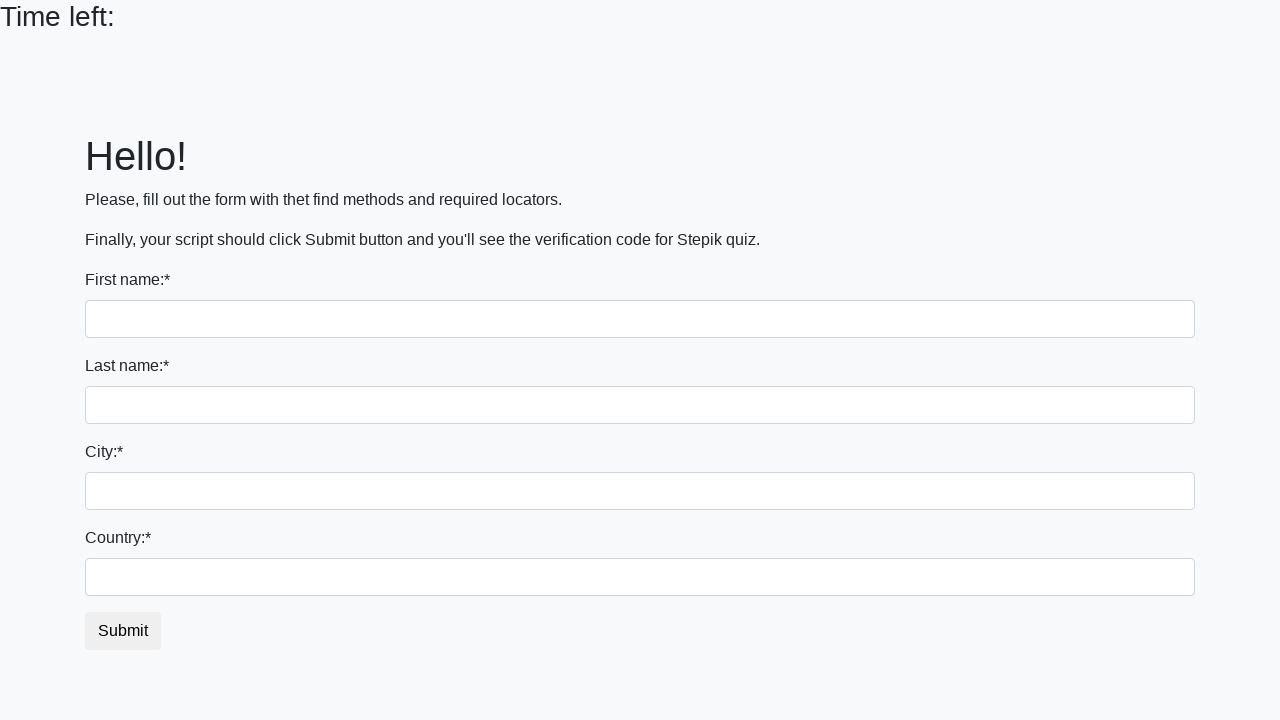

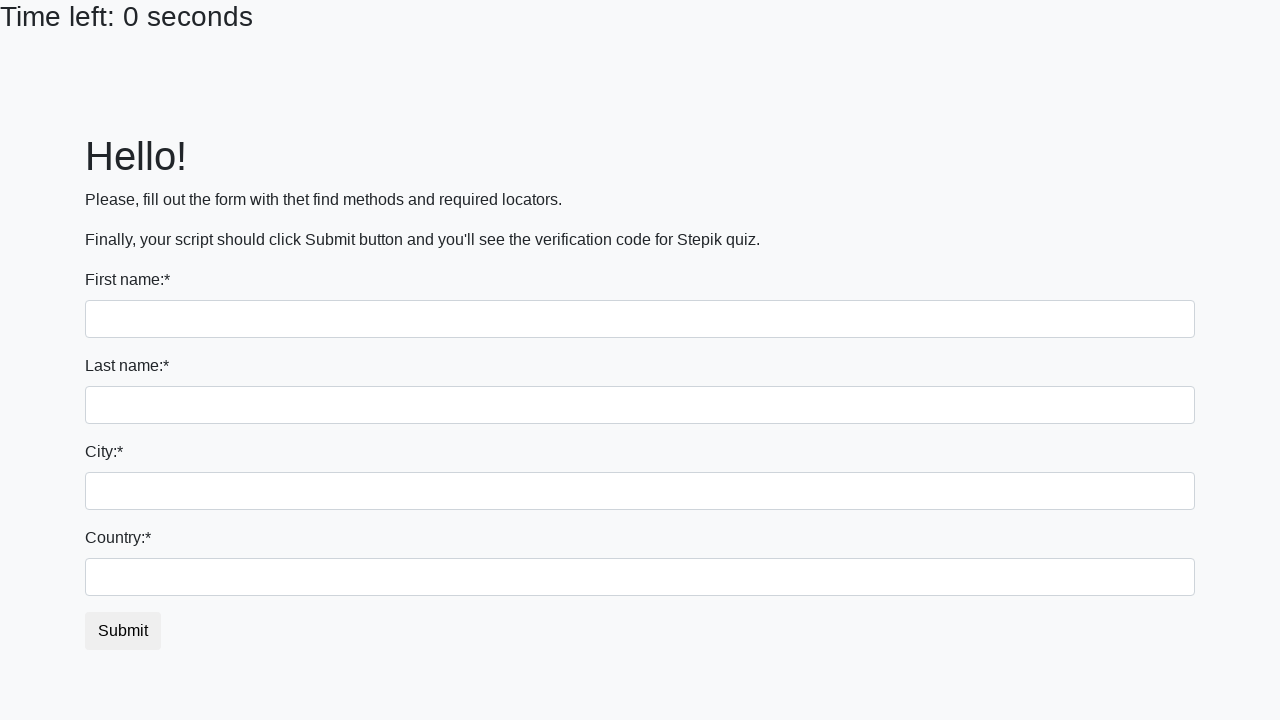